Navigates to the ICICI Bank homepage and waits for the page to load.

Starting URL: https://www.icicibank.com/

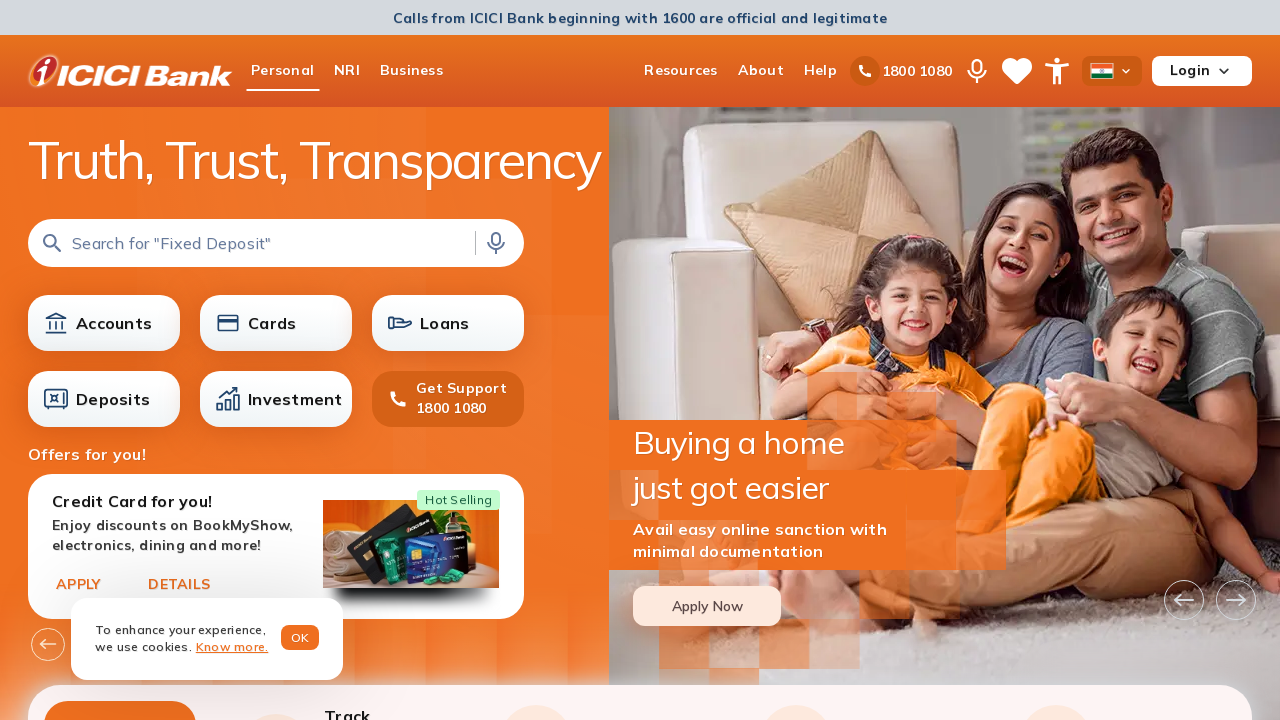

Navigated to ICICI Bank homepage
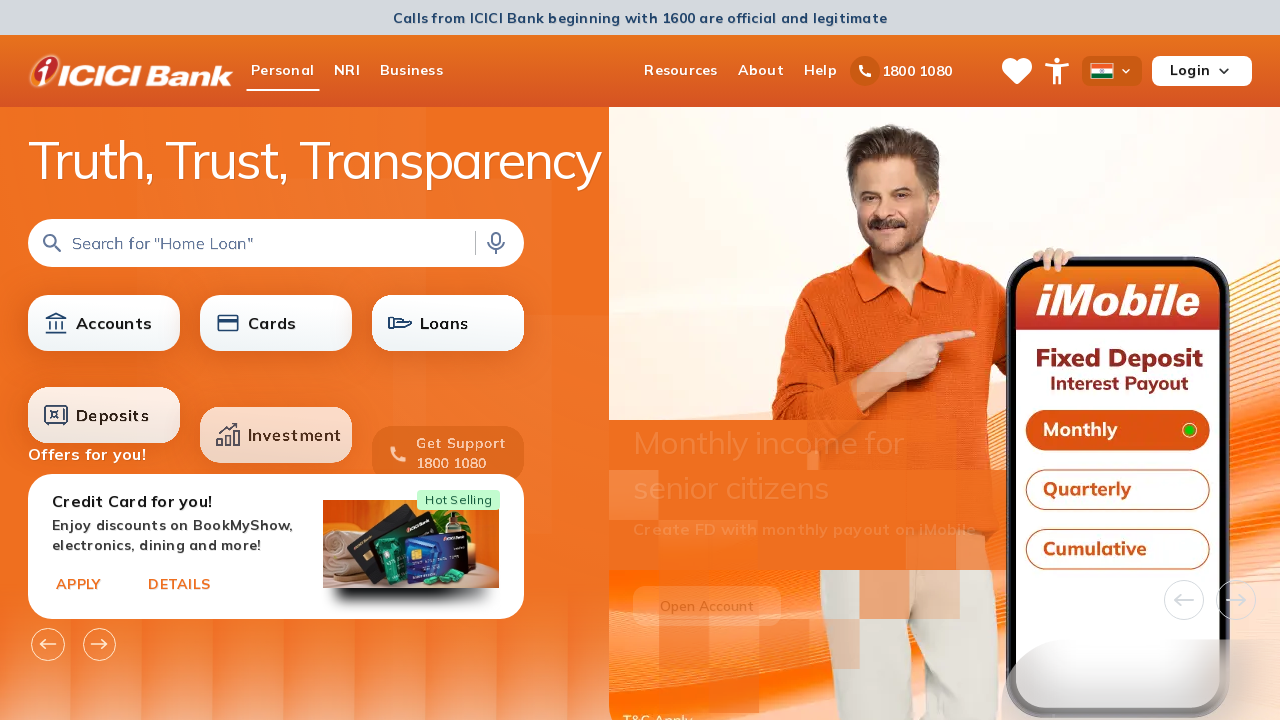

Page DOM content loaded
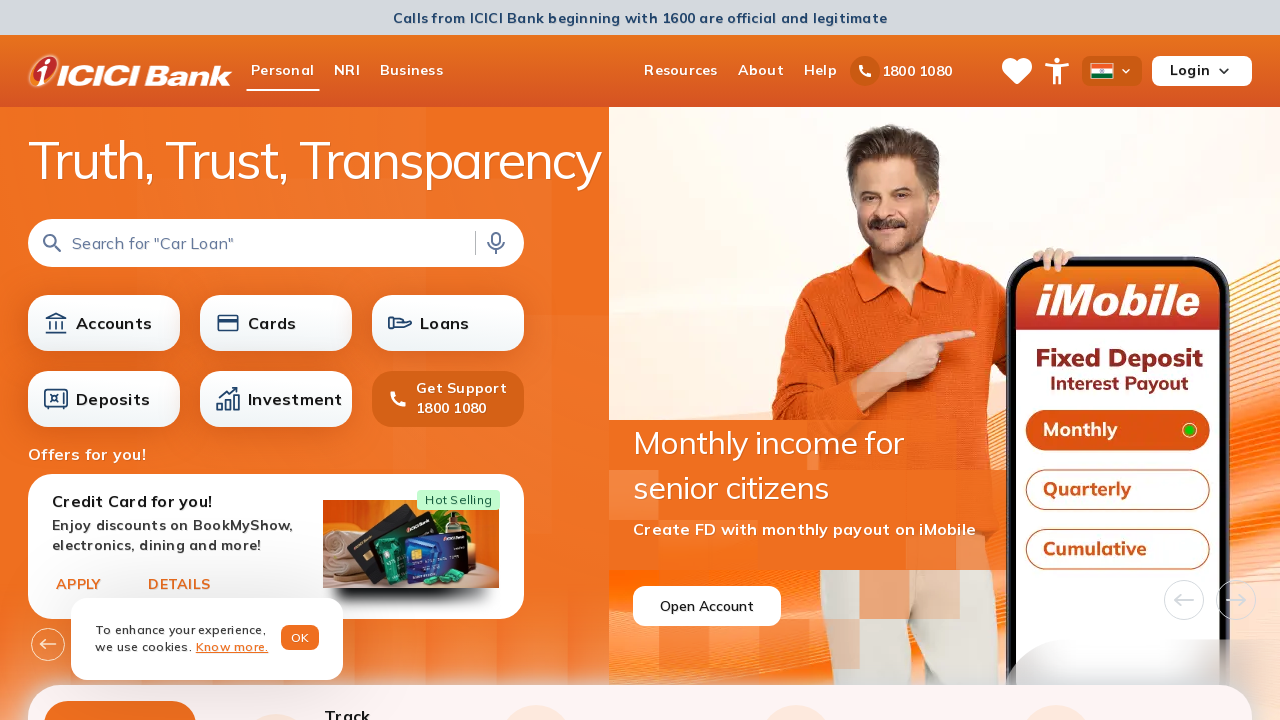

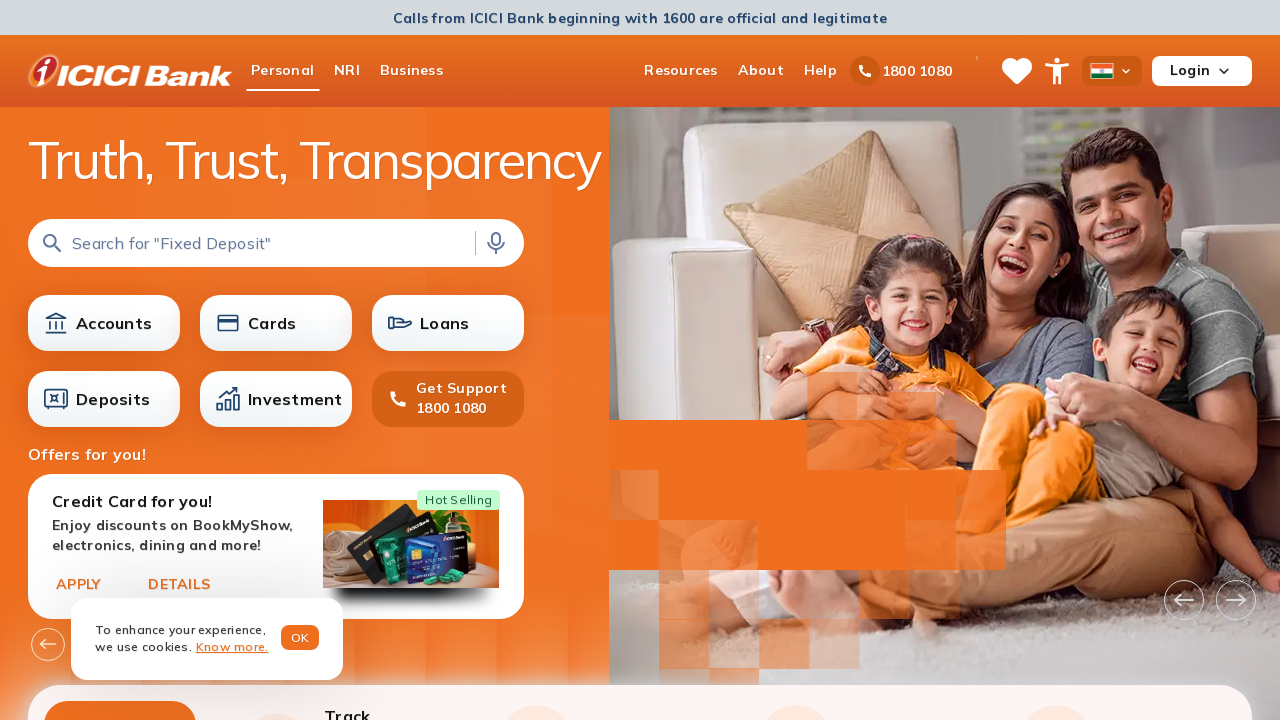